Tests the search functionality for "phone" by entering the search term and verifying that products are found in the search results

Starting URL: https://www.testotomasyonu.com

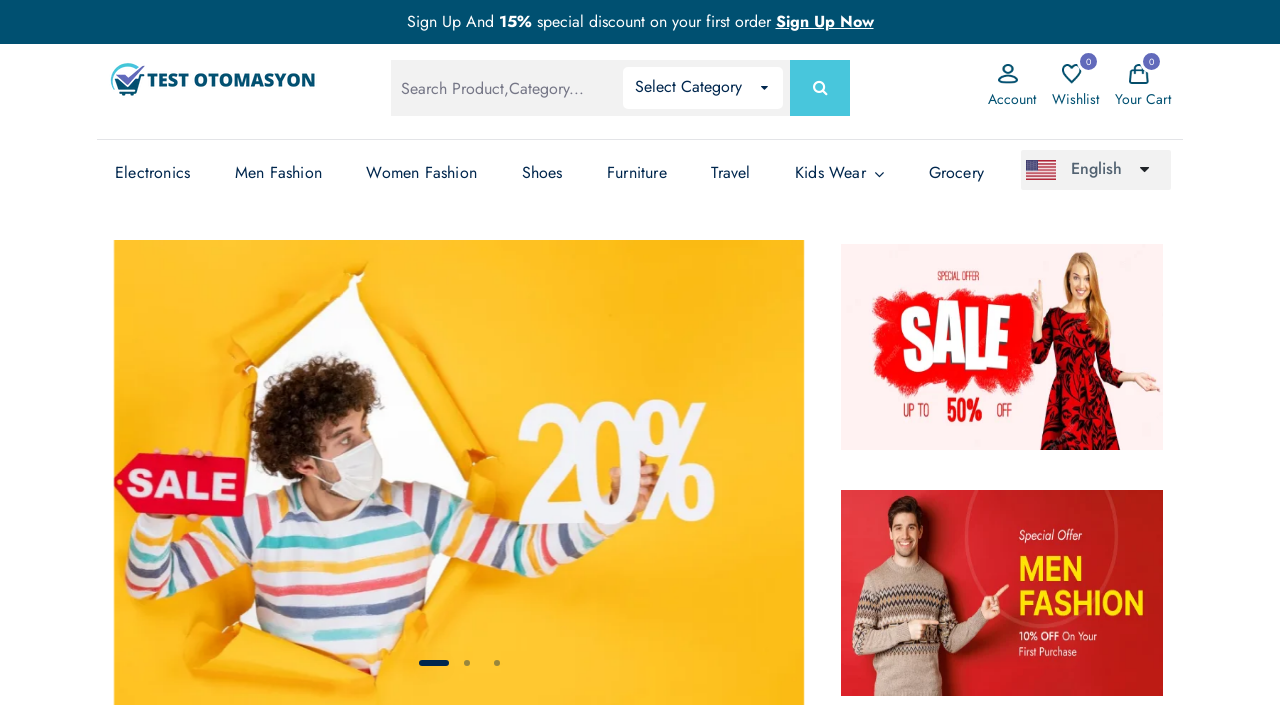

Filled search field with 'phone' on #global-search
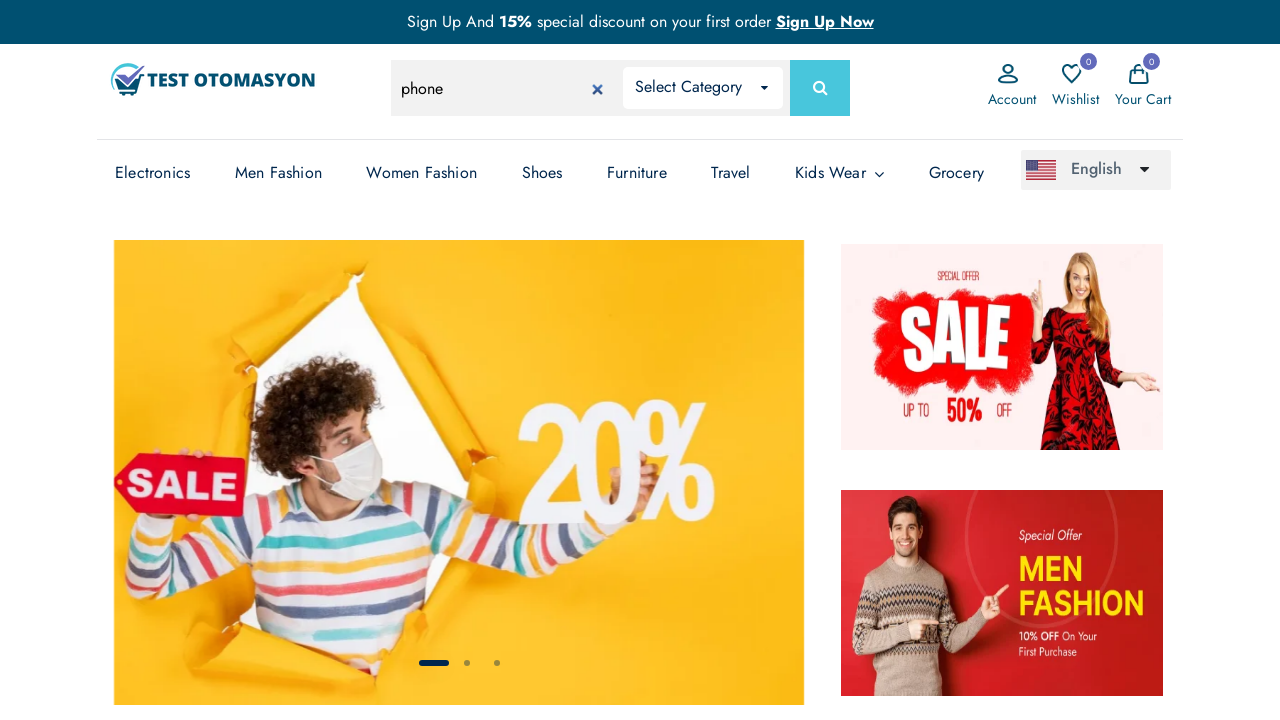

Pressed Enter to submit search for 'phone' on #global-search
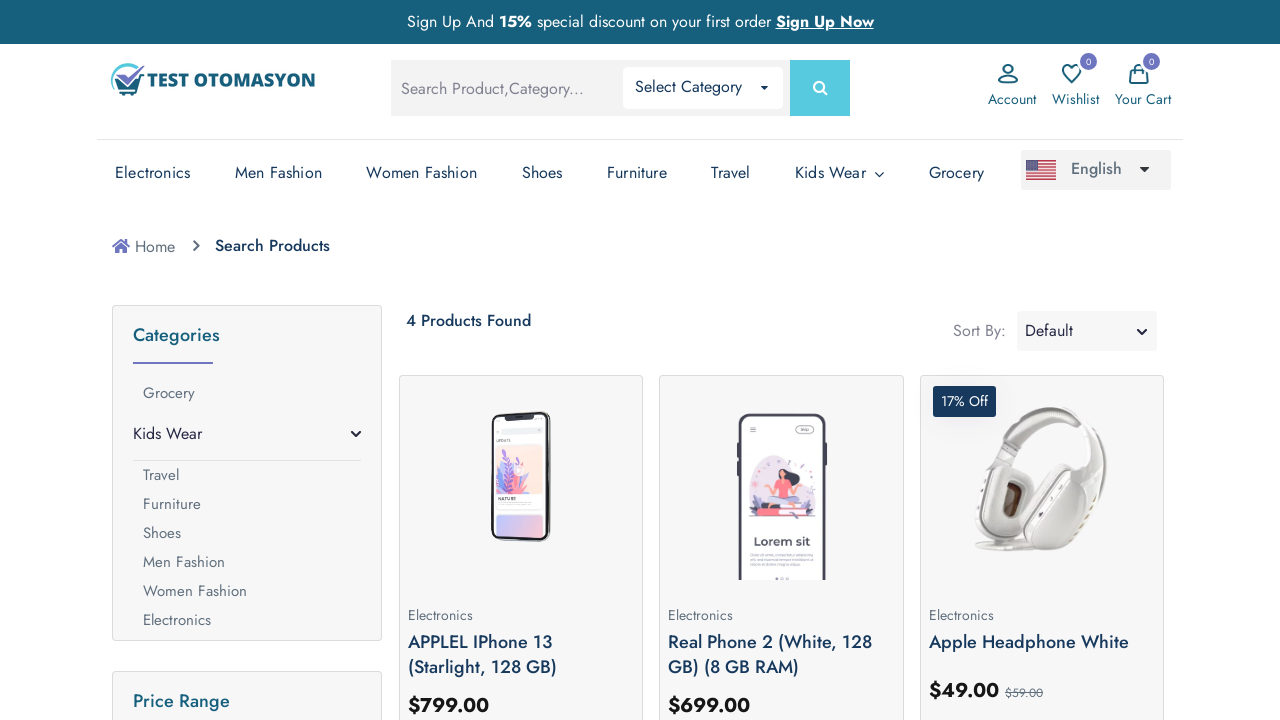

Search results loaded successfully
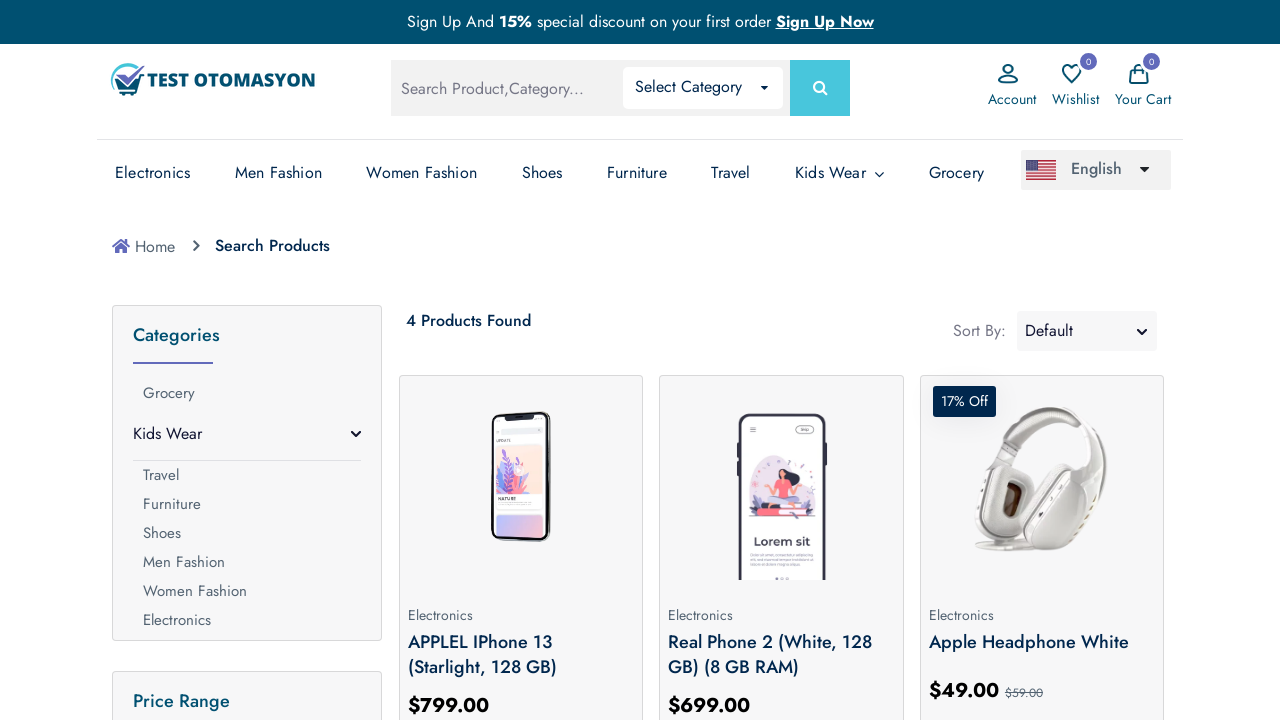

Retrieved product count text from search results
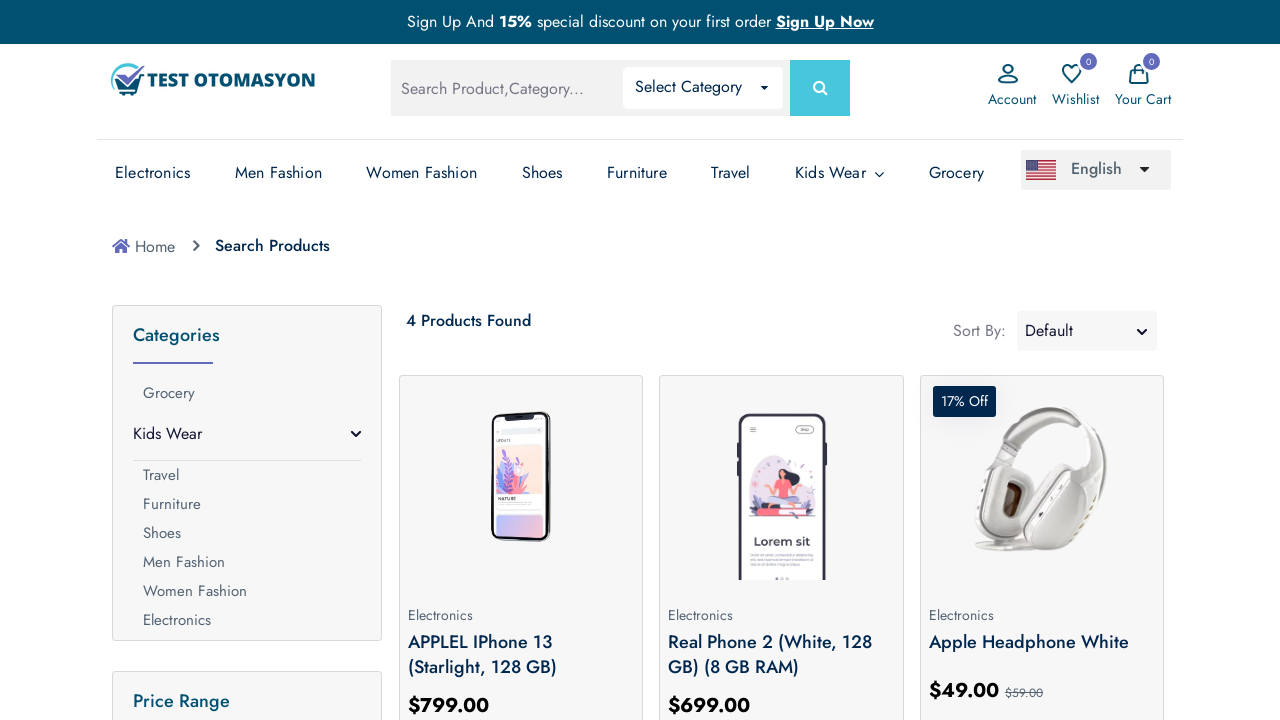

Extracted product count: 4 products found
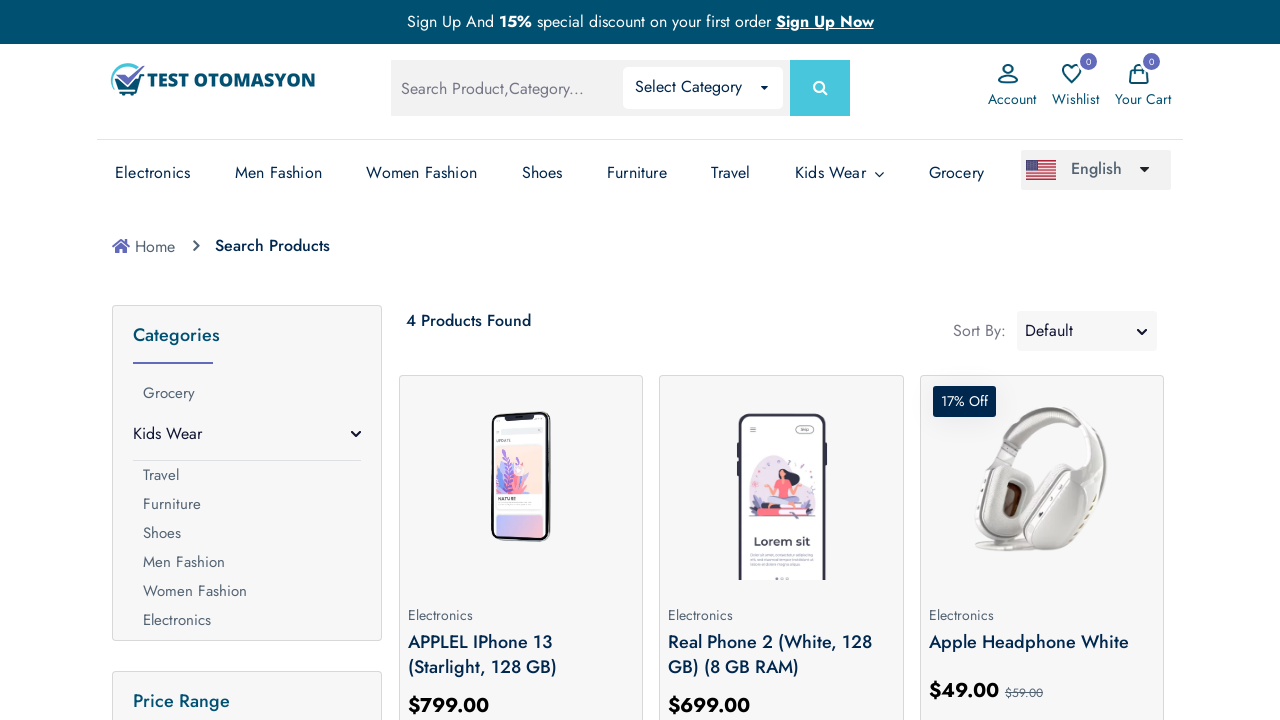

Verified that search returned at least one product
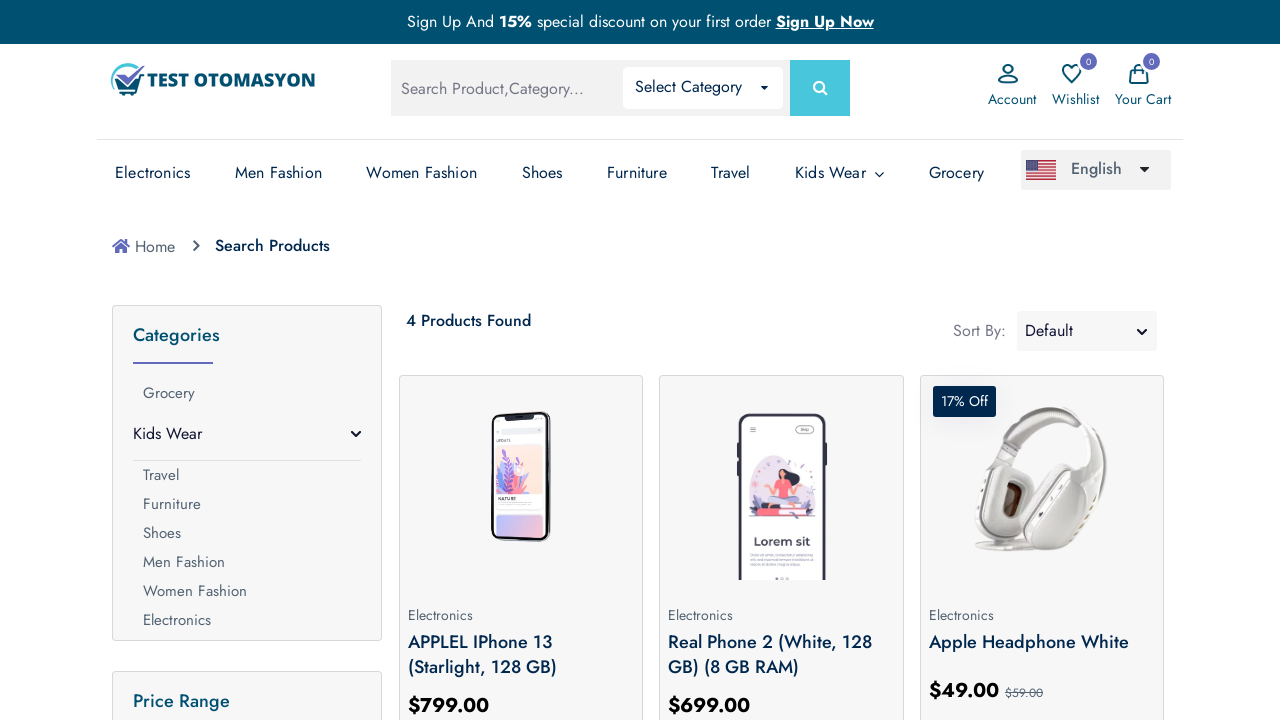

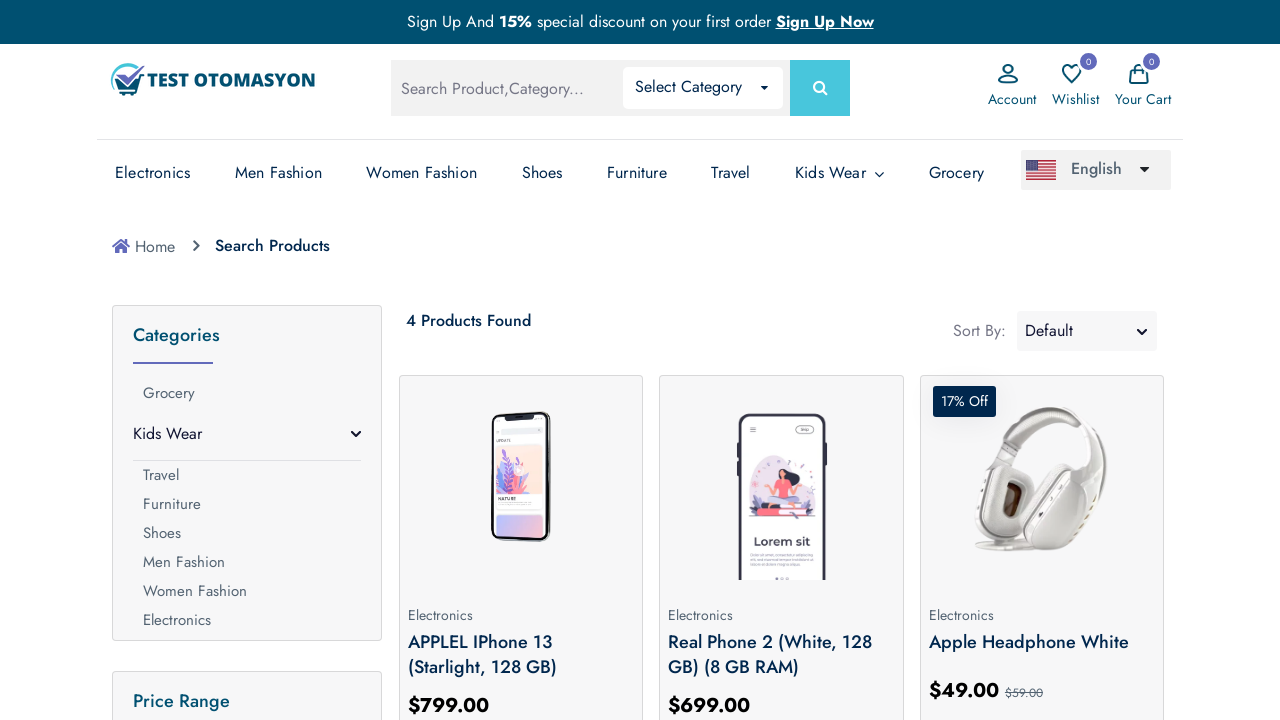